Tests multi-window handling by clicking a button to open a new window, switching to it, entering a search query, closing it, then switching back to the main window and clicking a home link.

Starting URL: https://skpatro.github.io/demo/links/

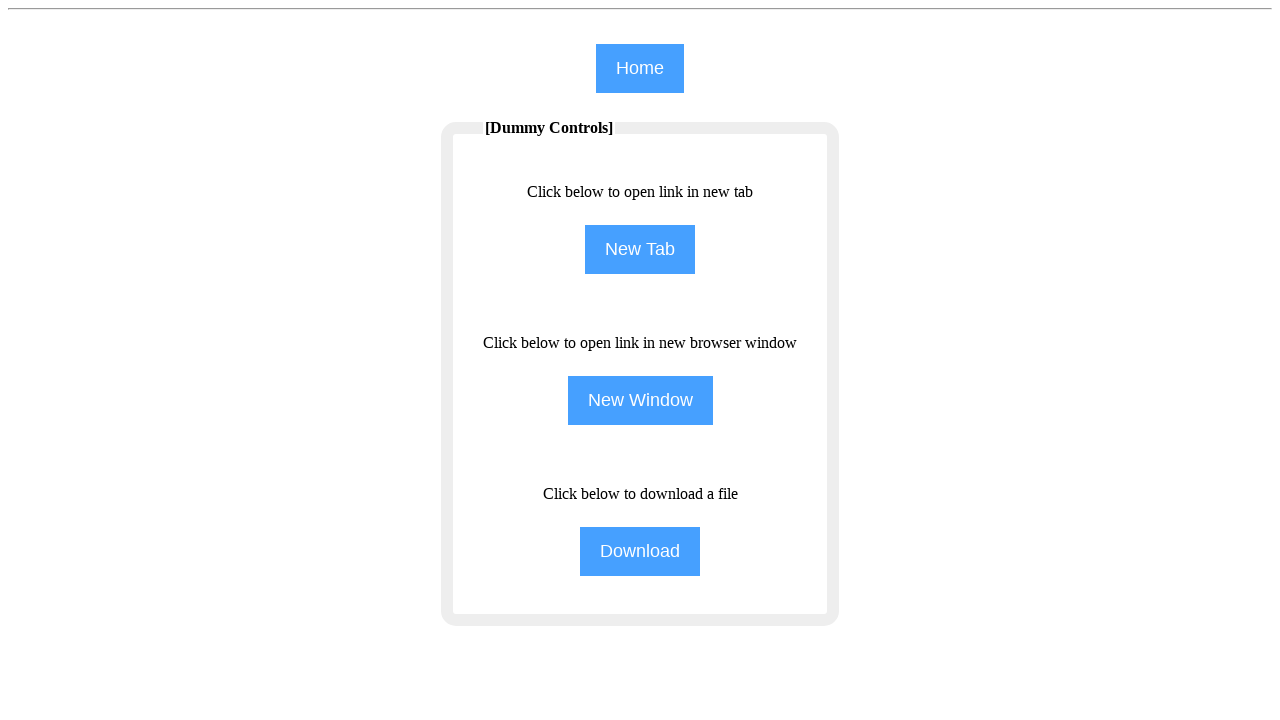

Clicked NewWindow button to open a new window at (640, 400) on input[name='NewWindow']
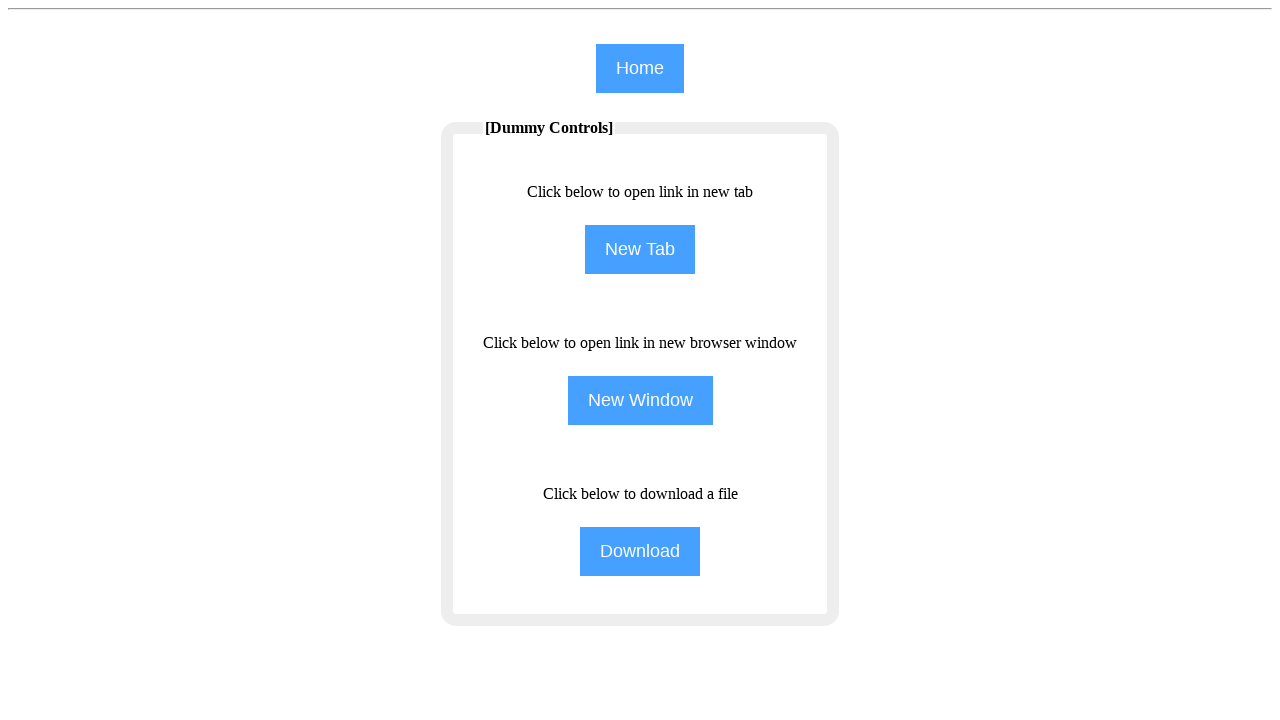

Captured new child window page object
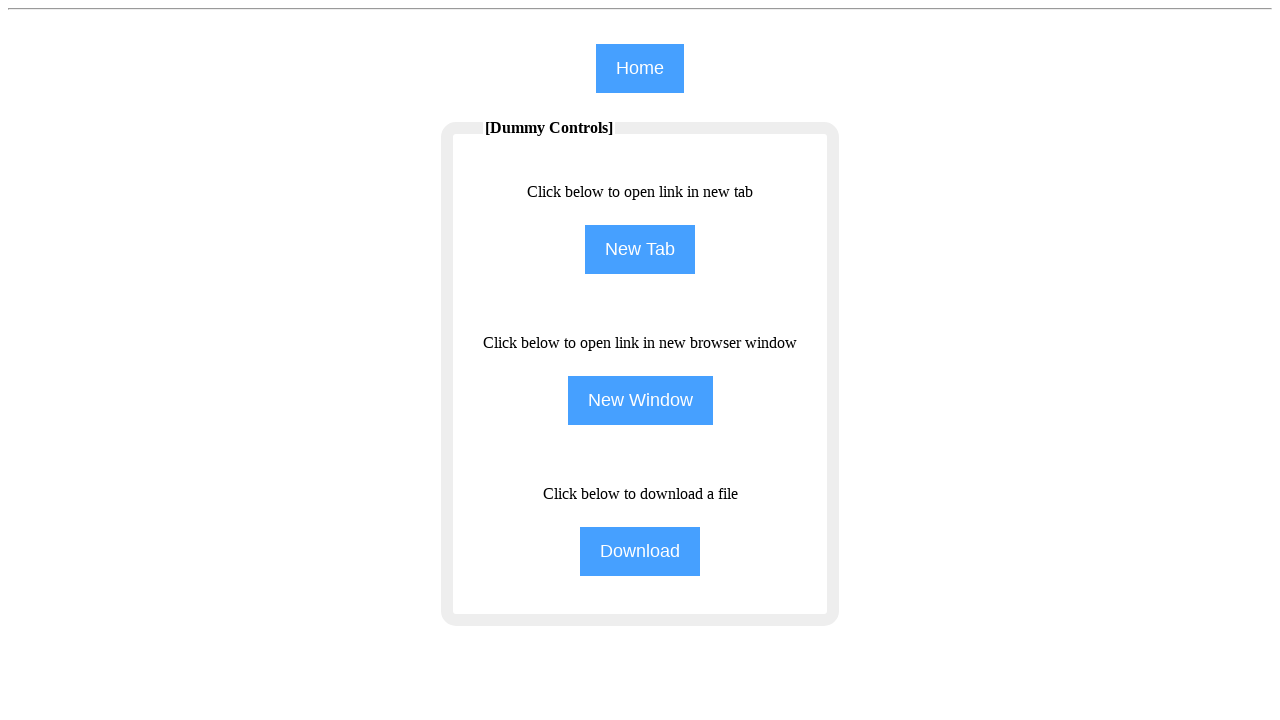

Child window page loaded successfully
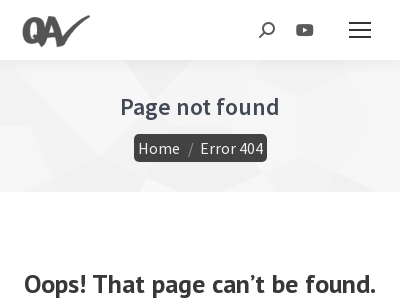

Entered 'Pop Up ex' in search field on child window on input#the7-search
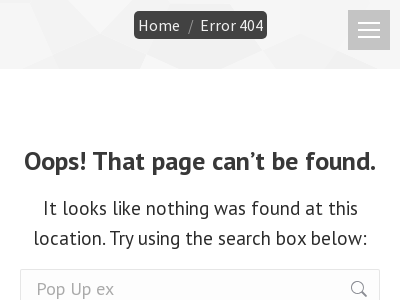

Closed child window
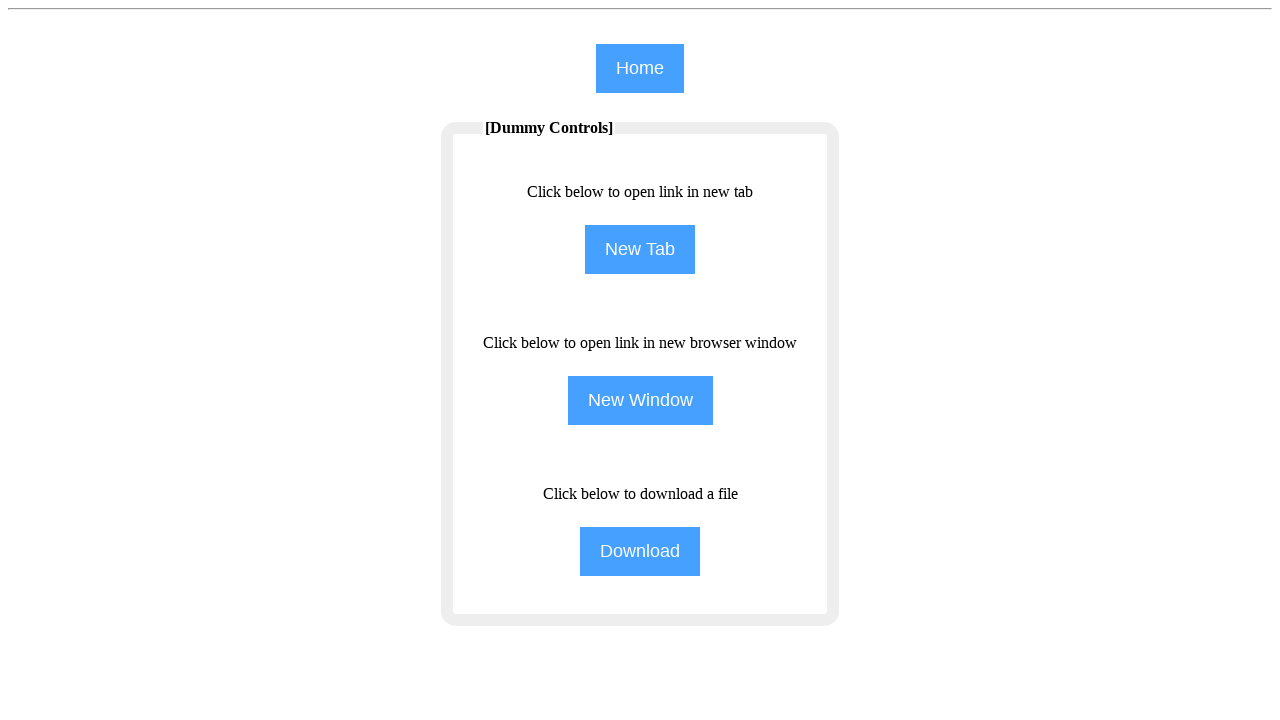

Clicked home button on main window at (640, 68) on input[name='home']
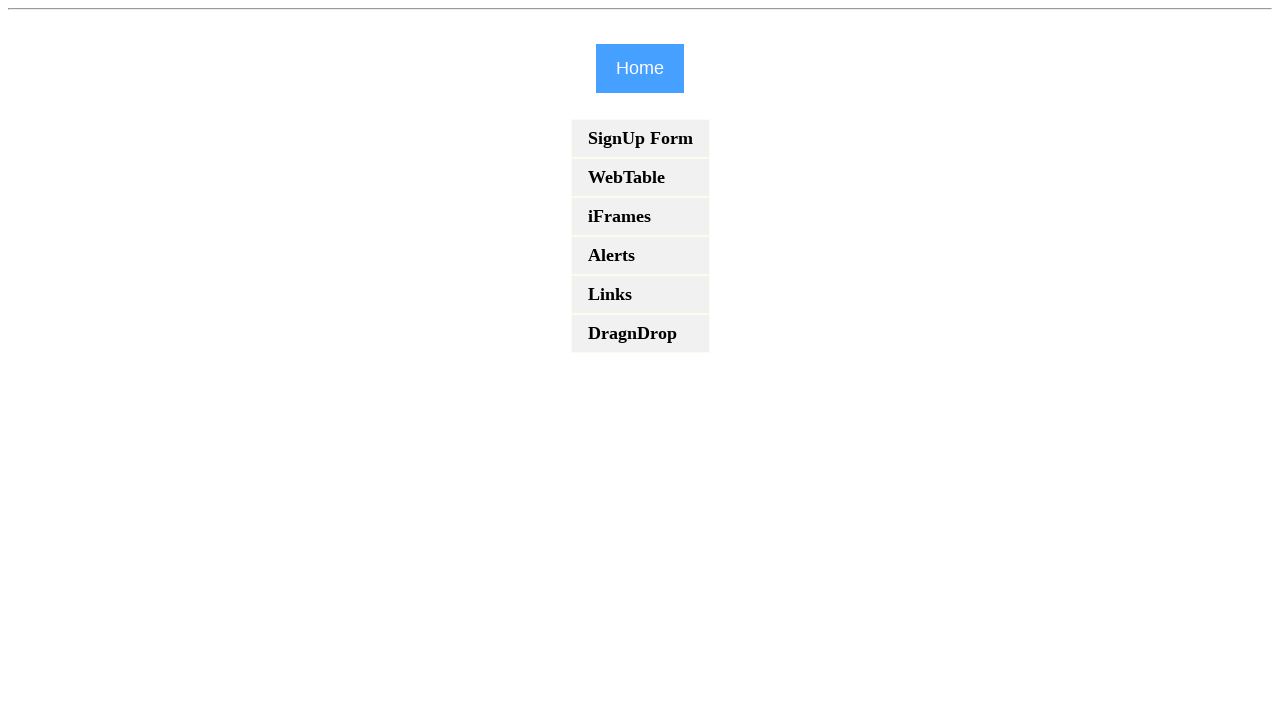

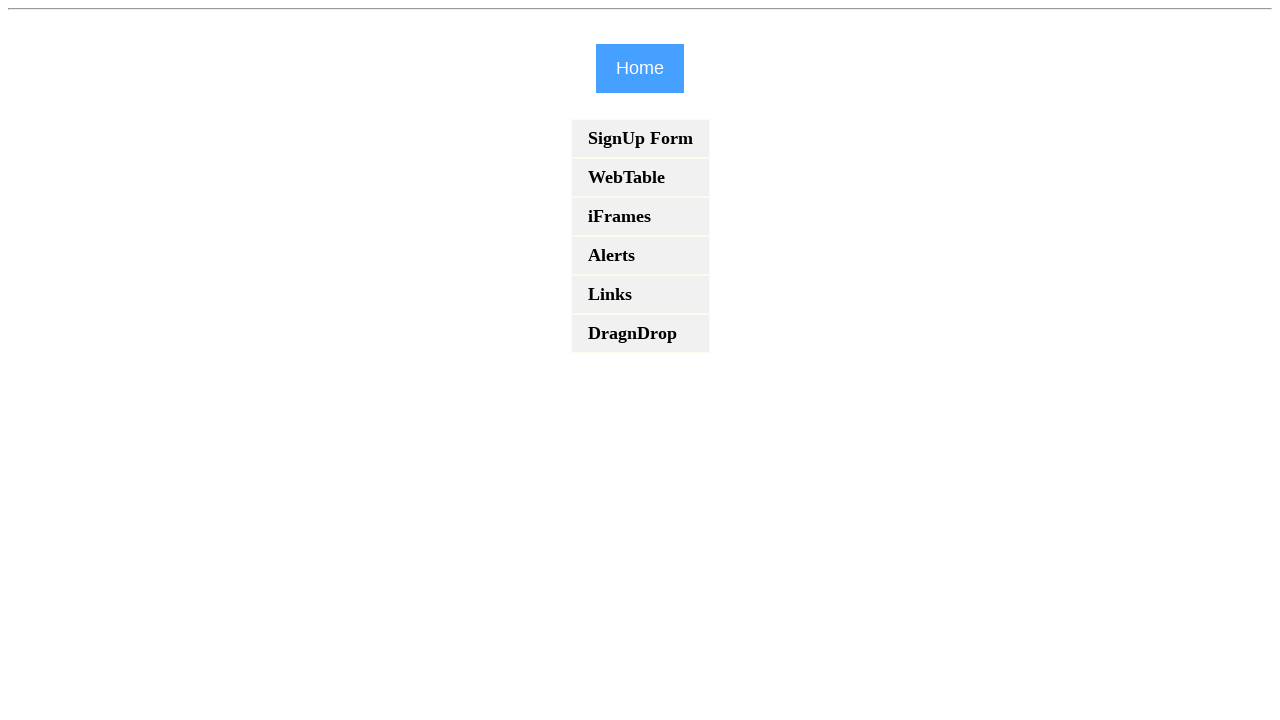